Tests registration form validation by submitting mismatched confirmation email and verifying error message

Starting URL: https://alada.vn/tai-khoan/dang-ky.html

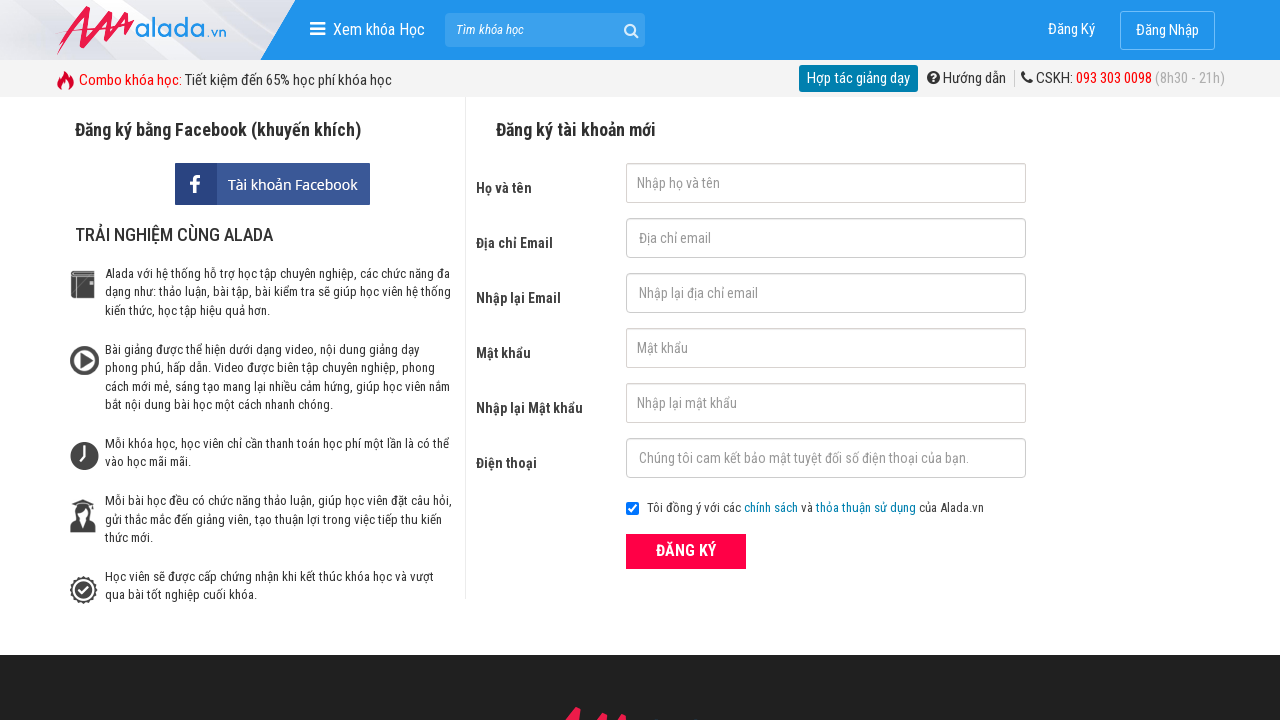

Filled first name field with 'Jon' on input#txtFirstname
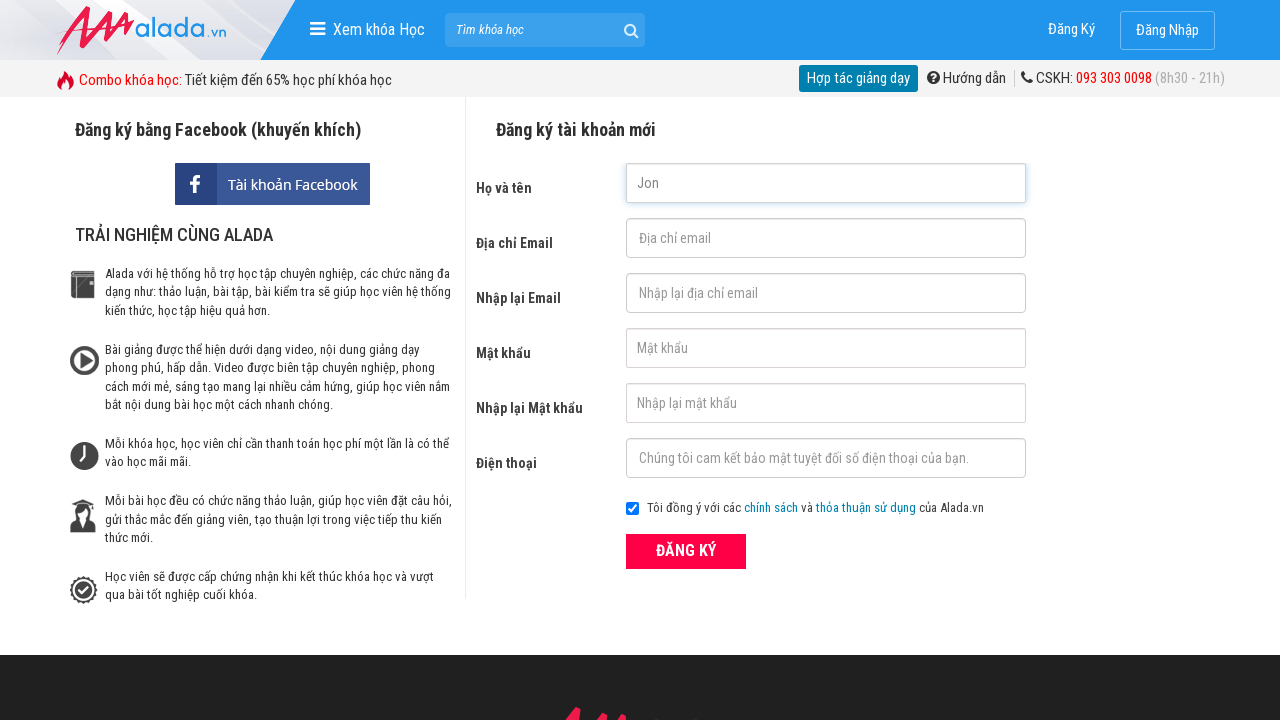

Filled email field with 'Jon@us' on input#txtEmail
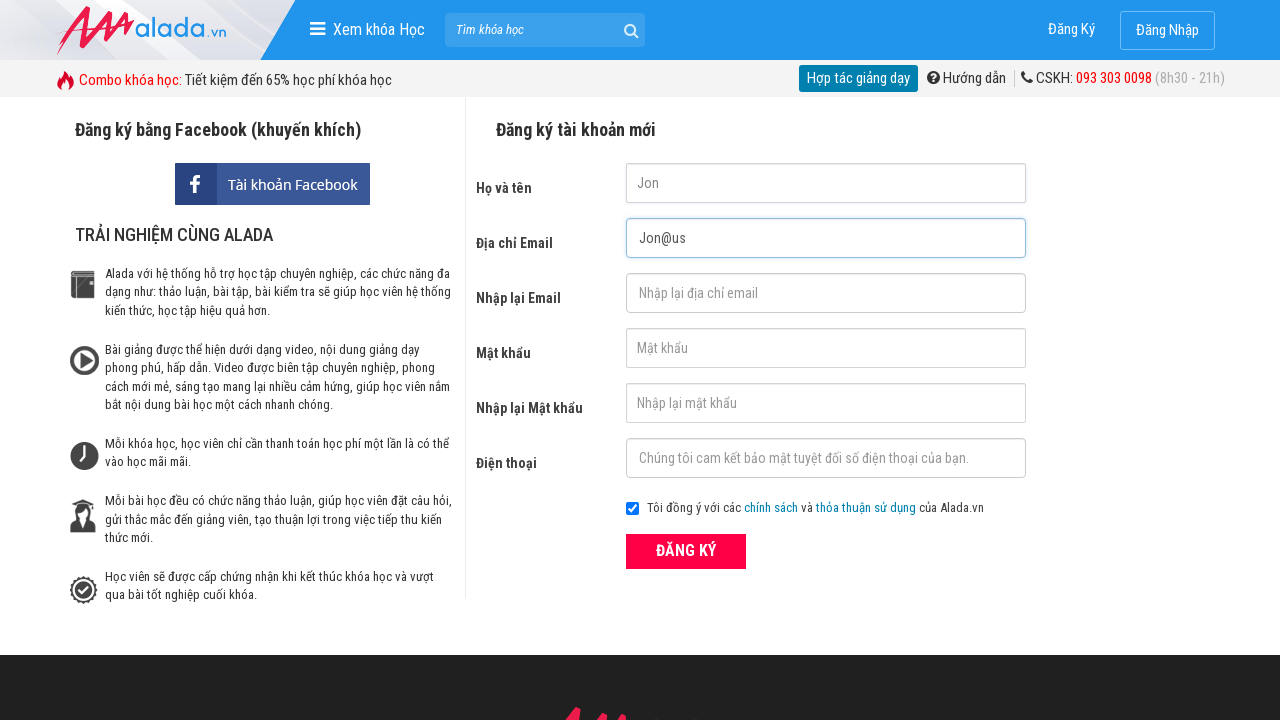

Filled confirmation email field with mismatched email 'Jon@ke1n@us' on input#txtCEmail
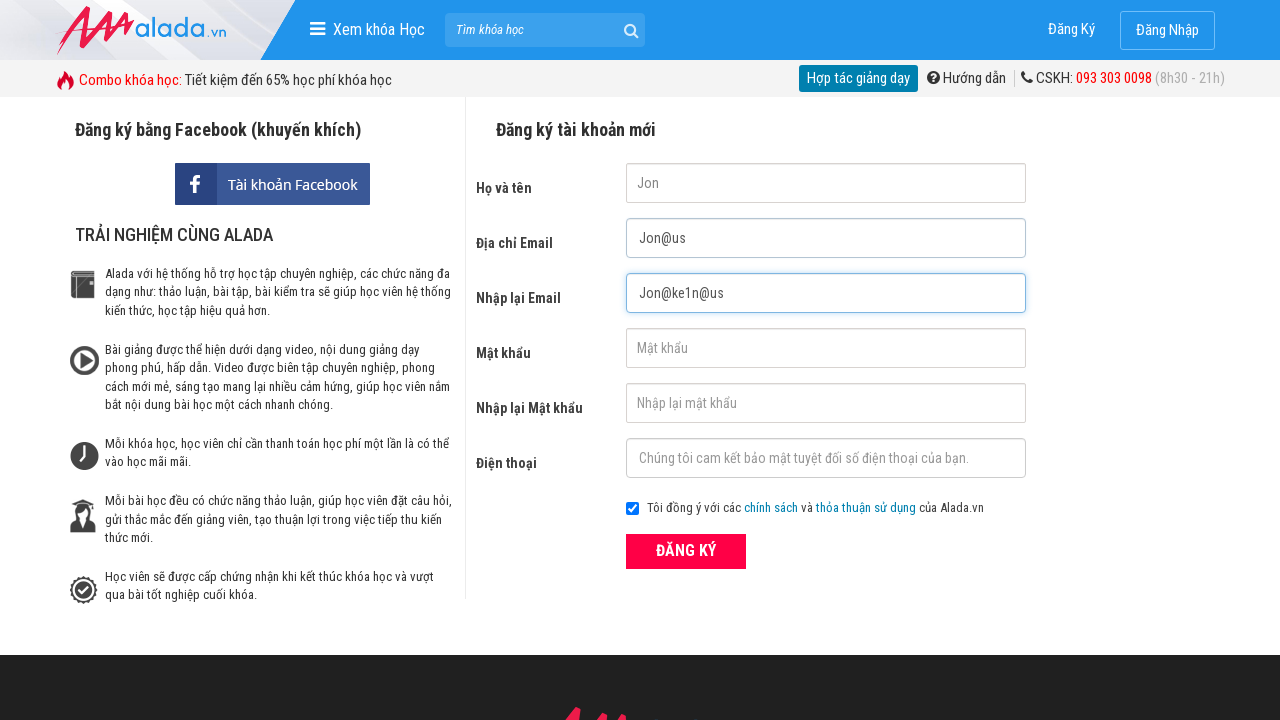

Filled password field with '123456' on input#txtPassword
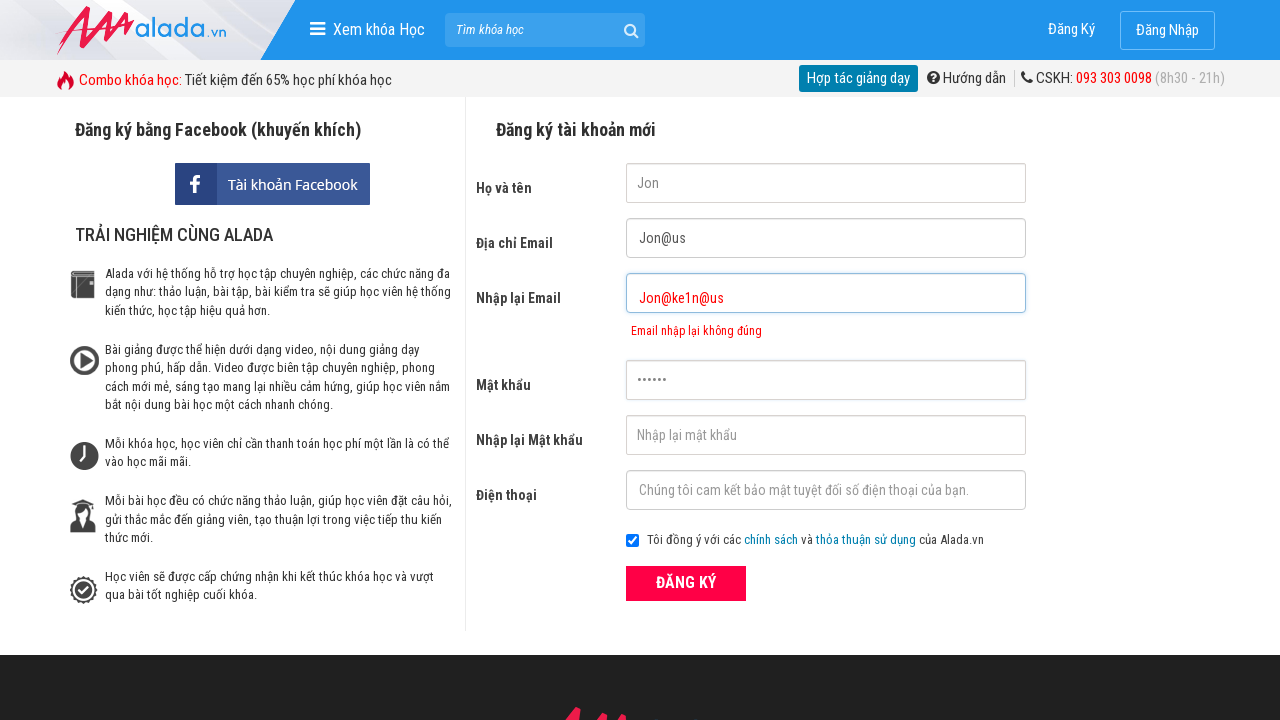

Filled confirmation password field with '123456' on input#txtCPassword
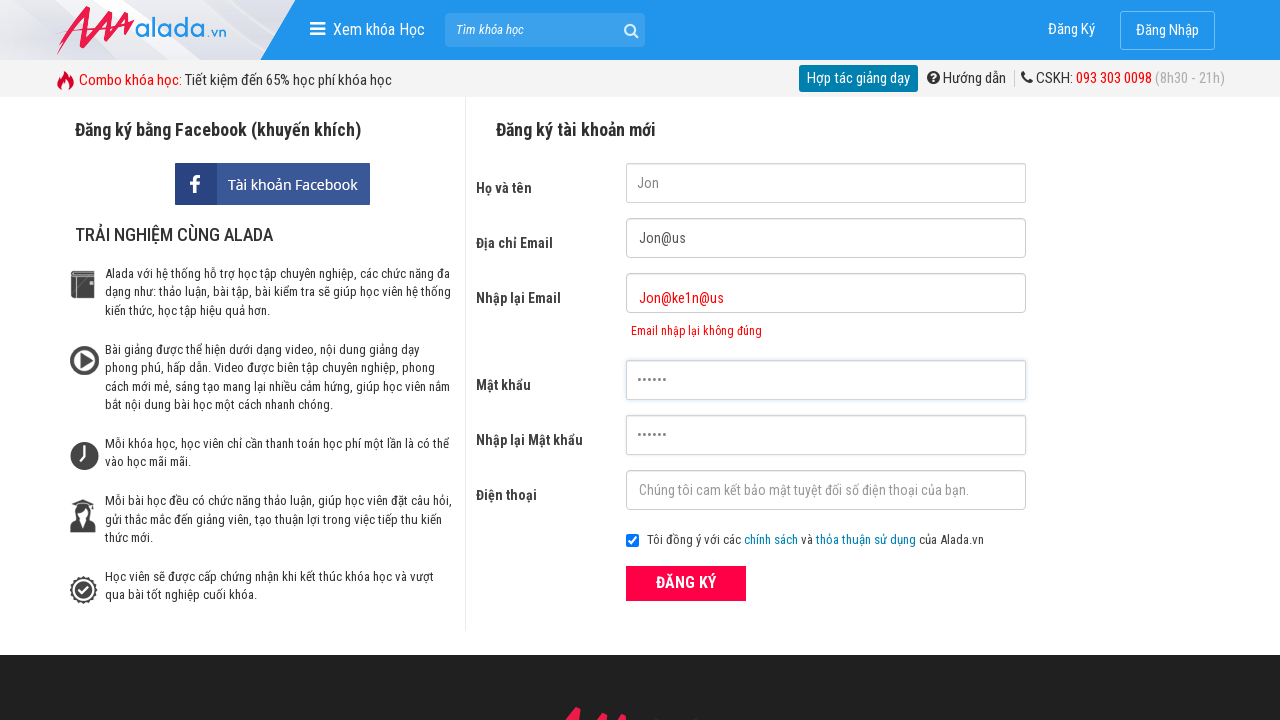

Filled phone field with '0987654321' on input#txtPhone
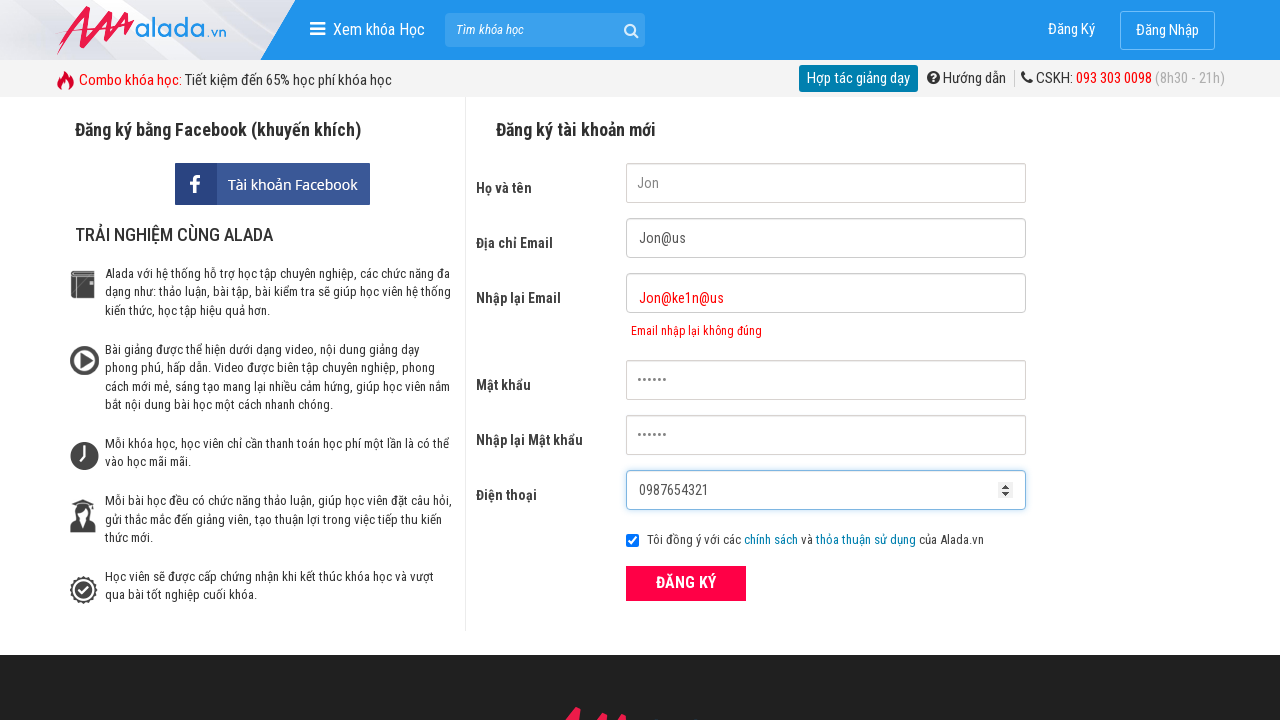

Clicked registration submit button at (686, 583) on div.frmRegister button.btn_pink_sm
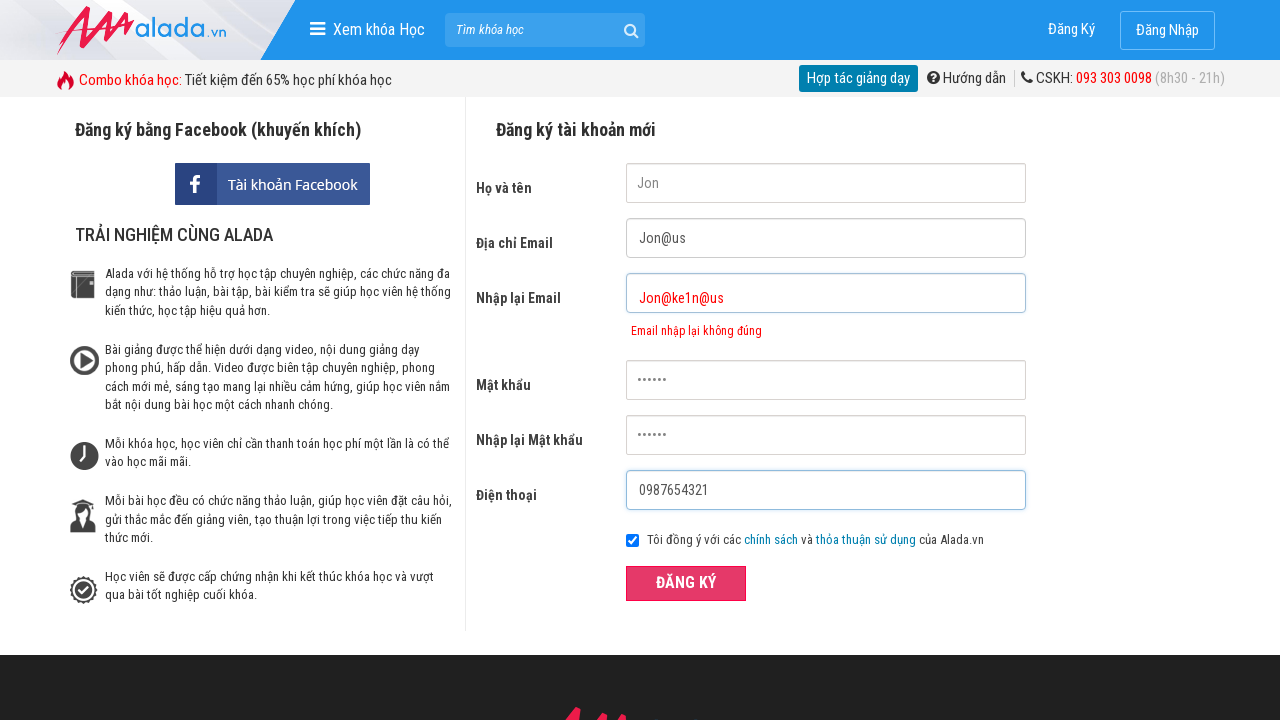

Email confirmation error message appeared, validating mismatched emails detection
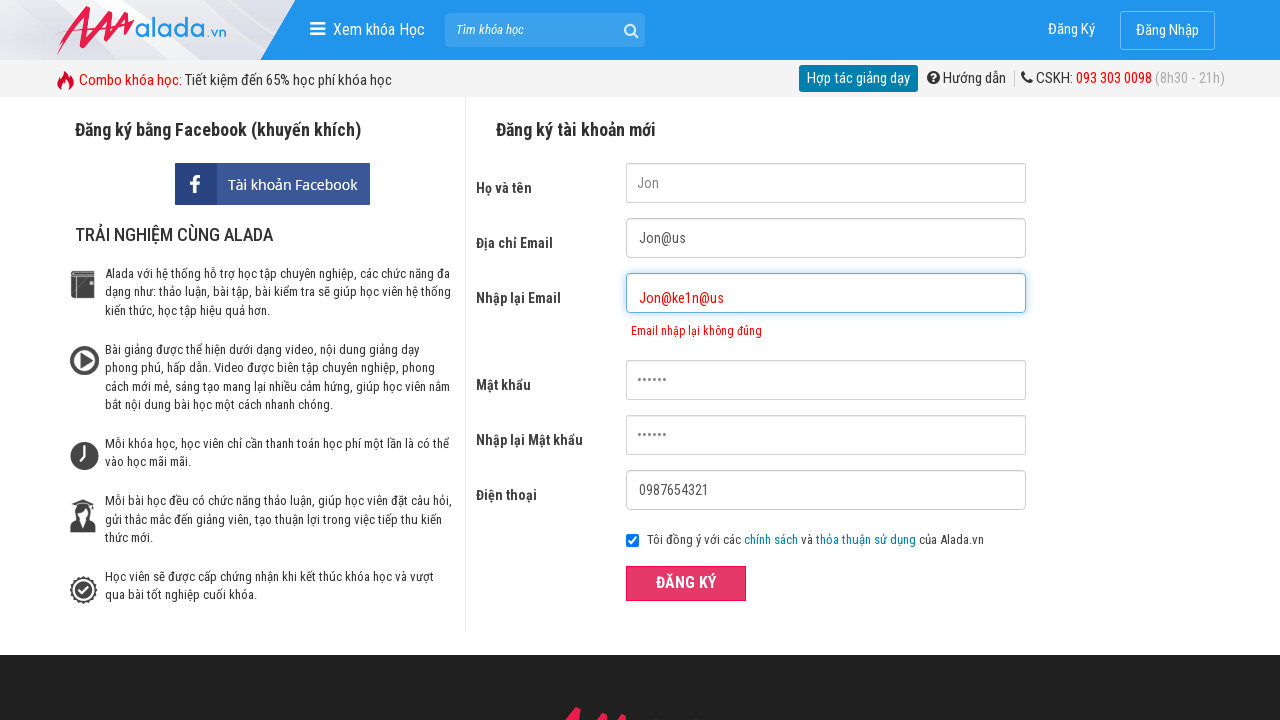

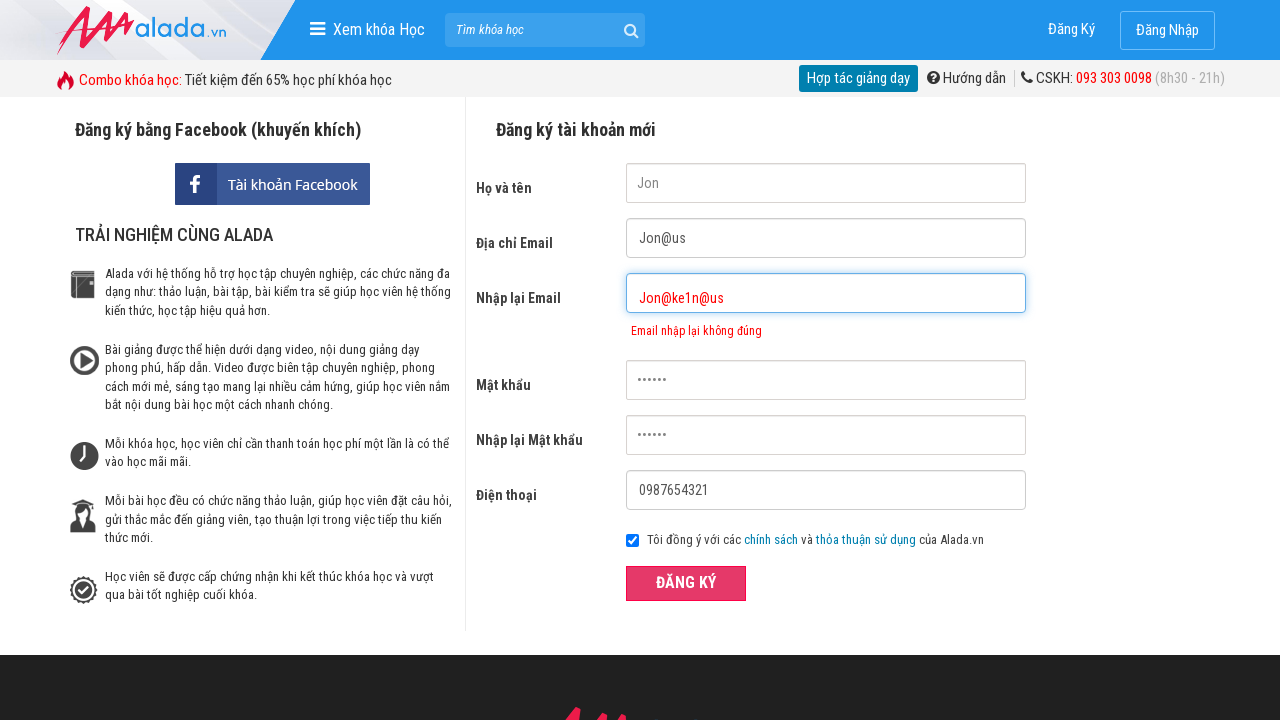